Tests the CIQUAL food database search functionality by switching to French language and searching for a food item

Starting URL: https://ciqual.anses.fr/

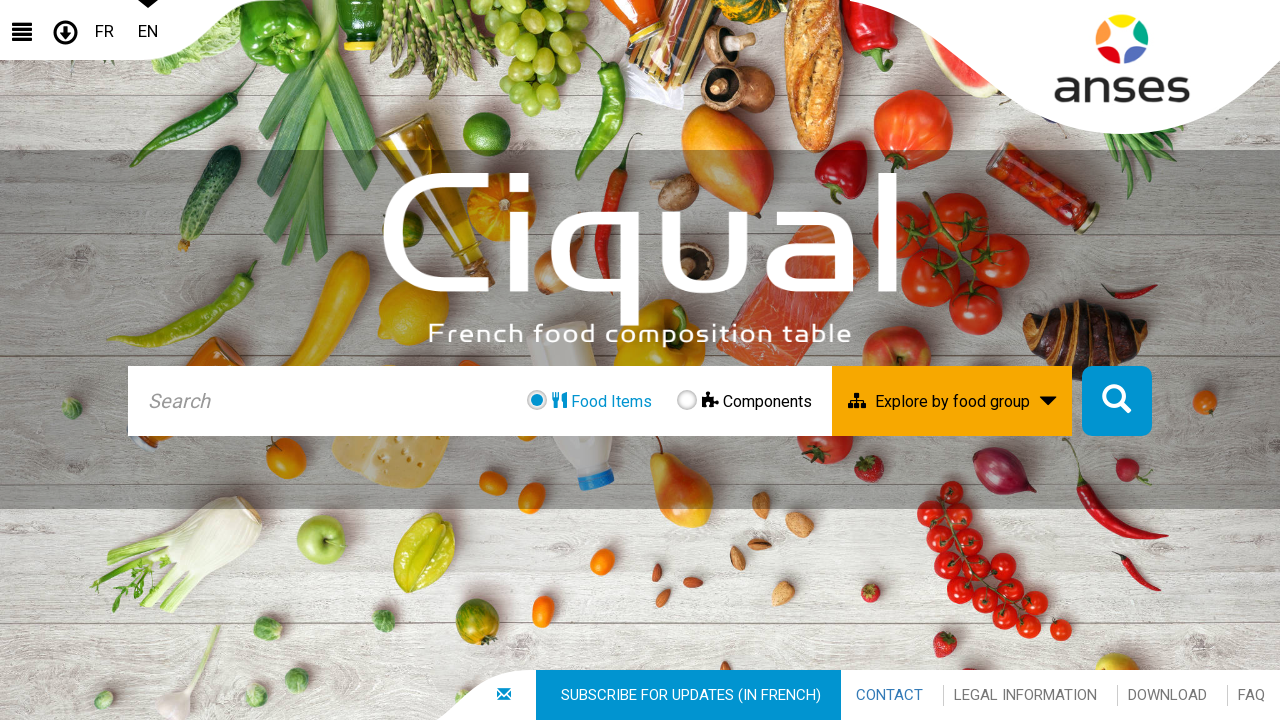

Clicked French language switch at (115, 30) on a#fr-switch
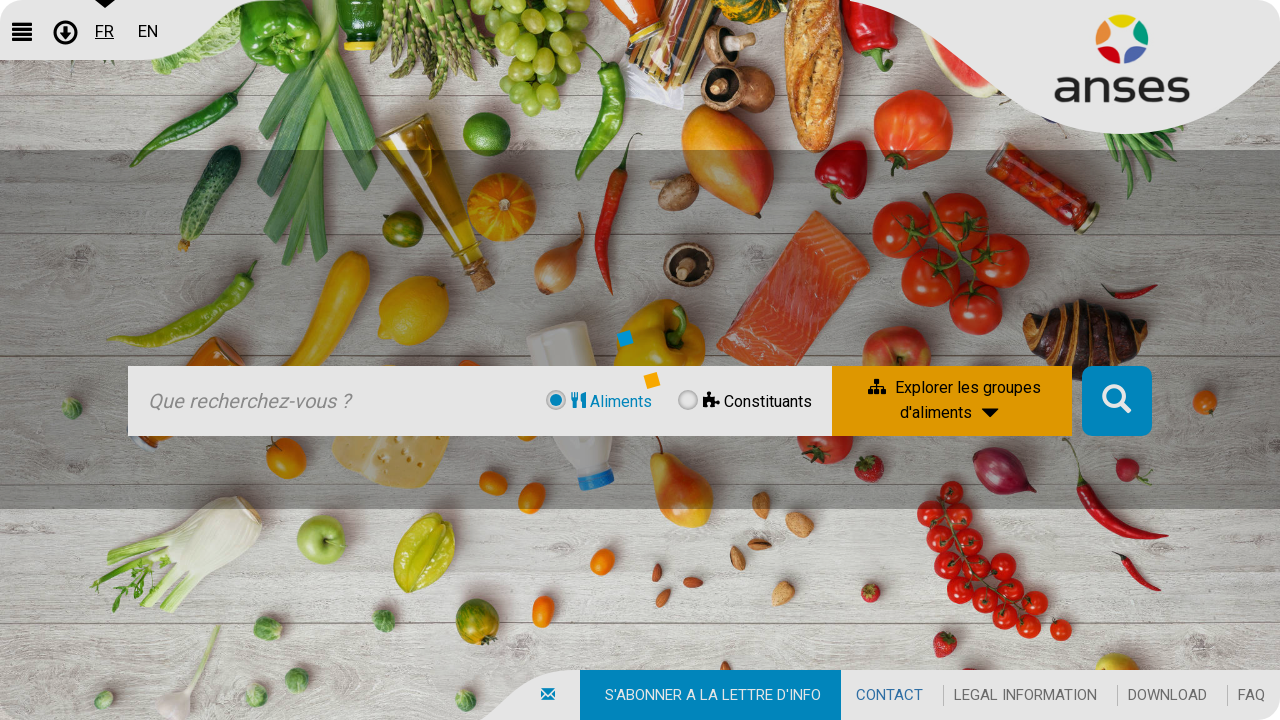

Waited for page to update after language switch
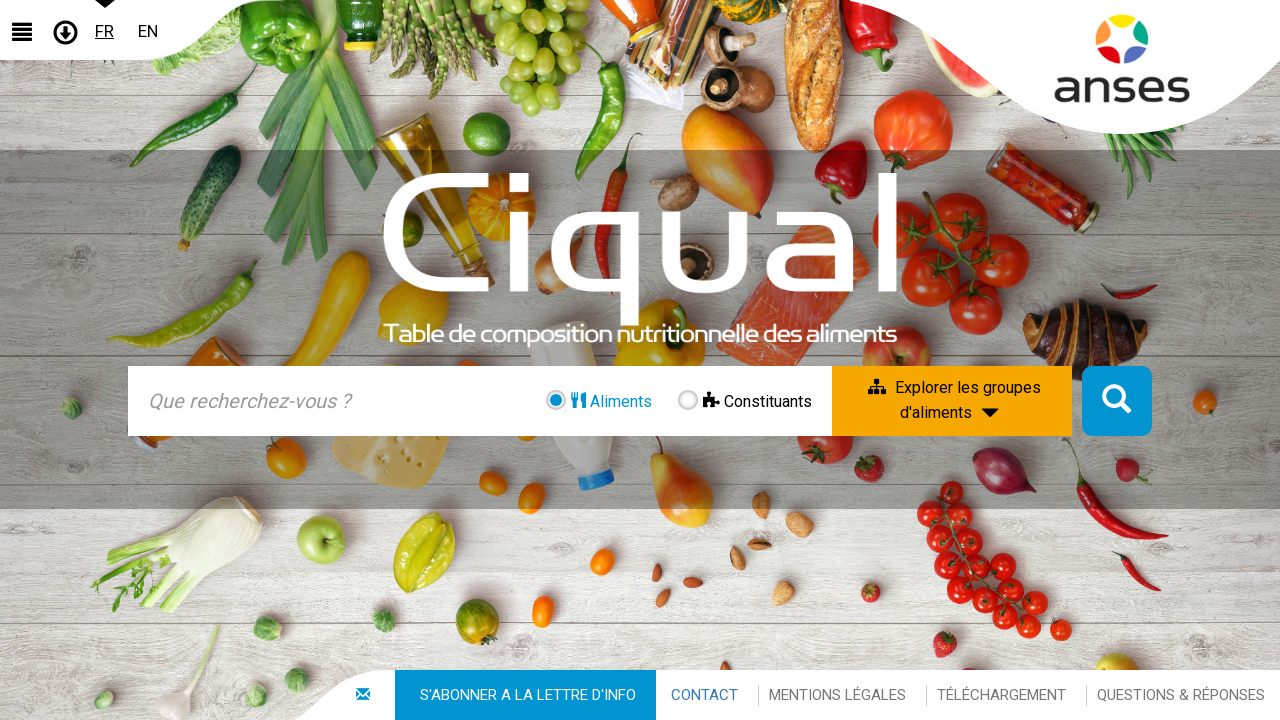

Filled search bar with 'pomme' (apple) on input#champ-recherche
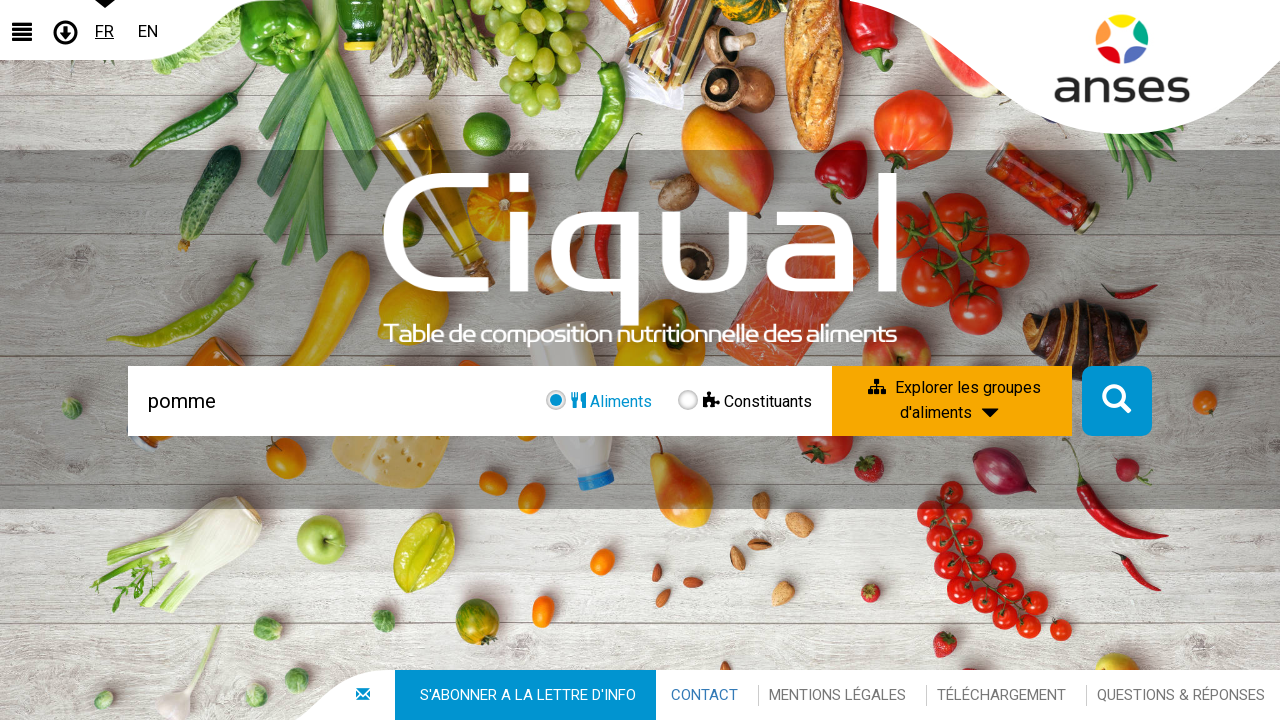

Waited for autocomplete suggestions
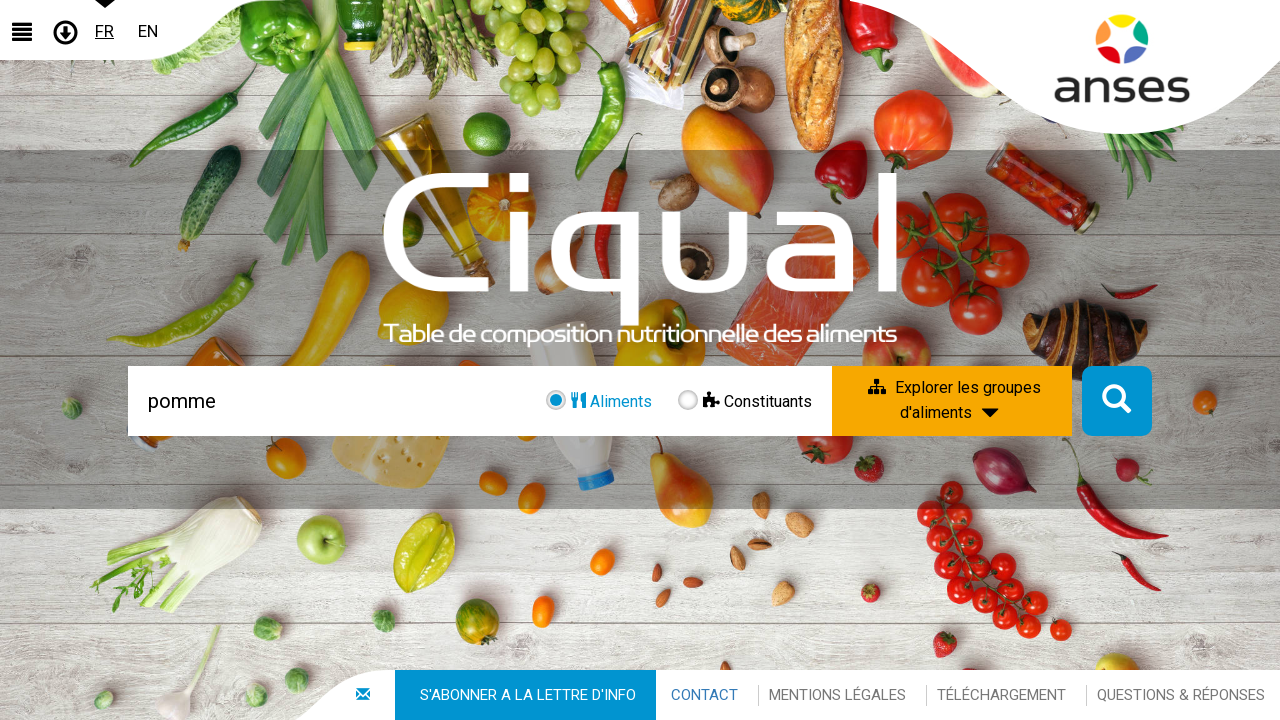

Clicked search button at (1117, 401) on a#loupe
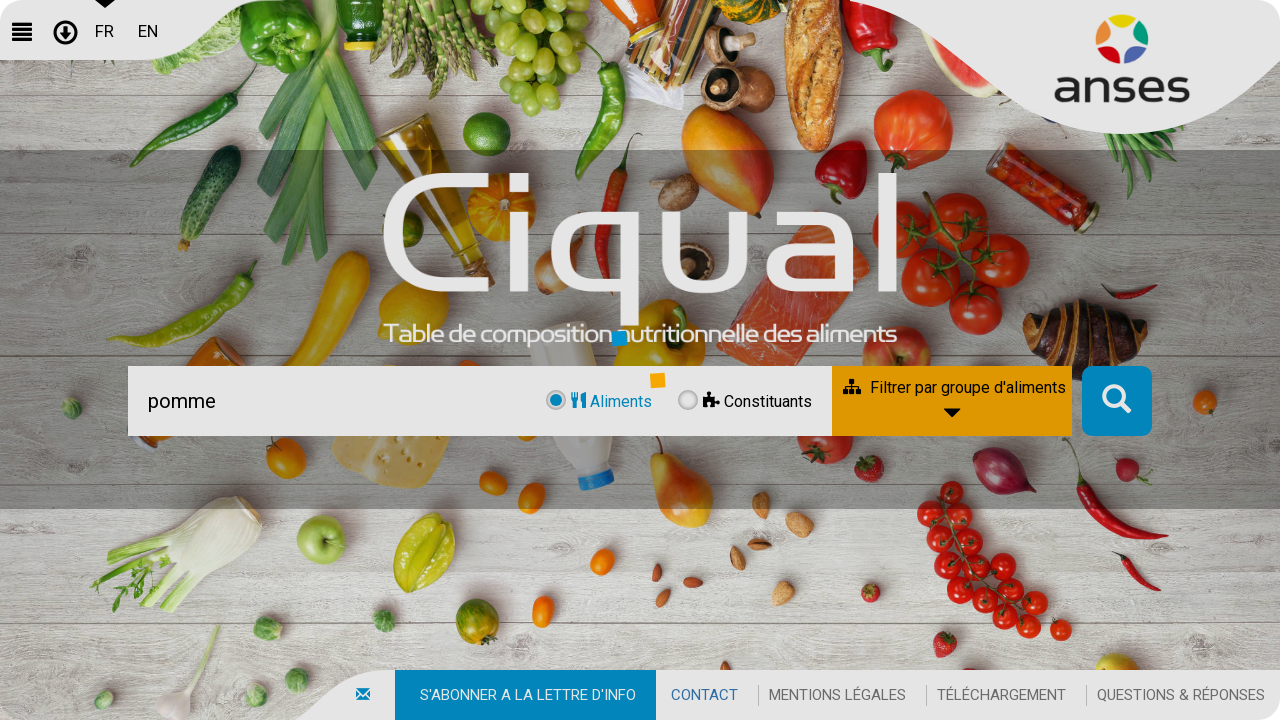

Search results loaded successfully
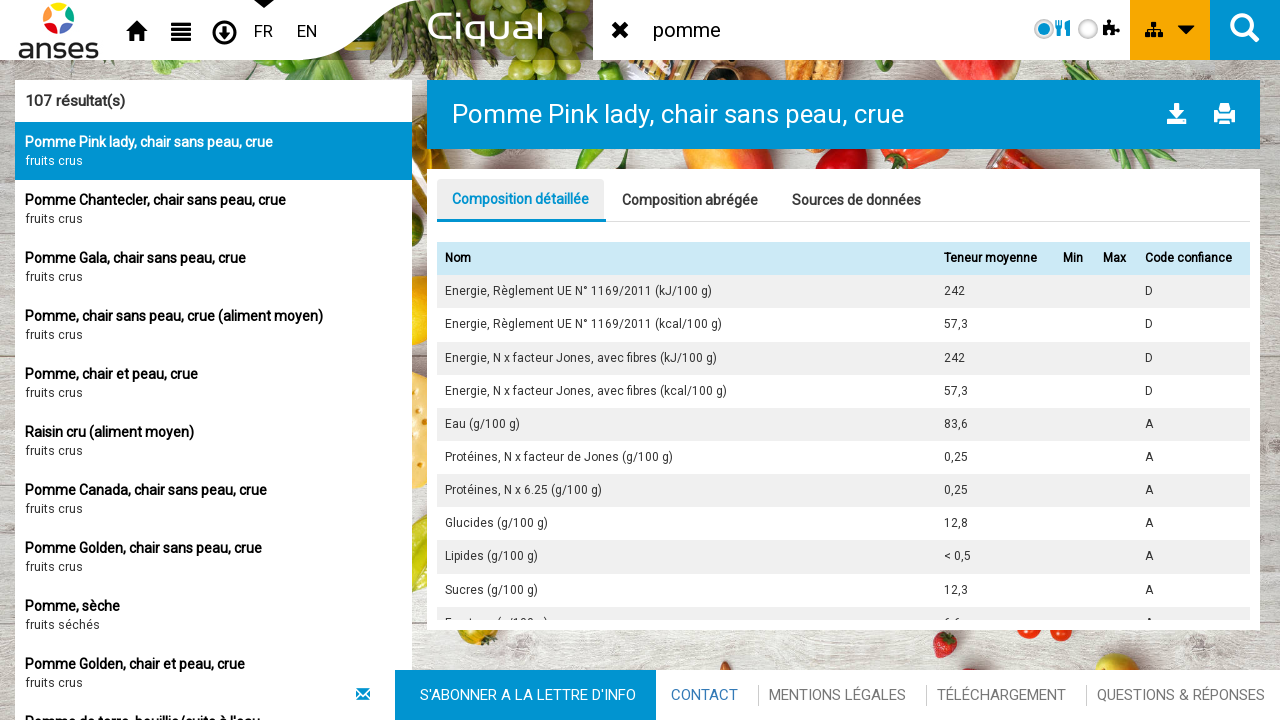

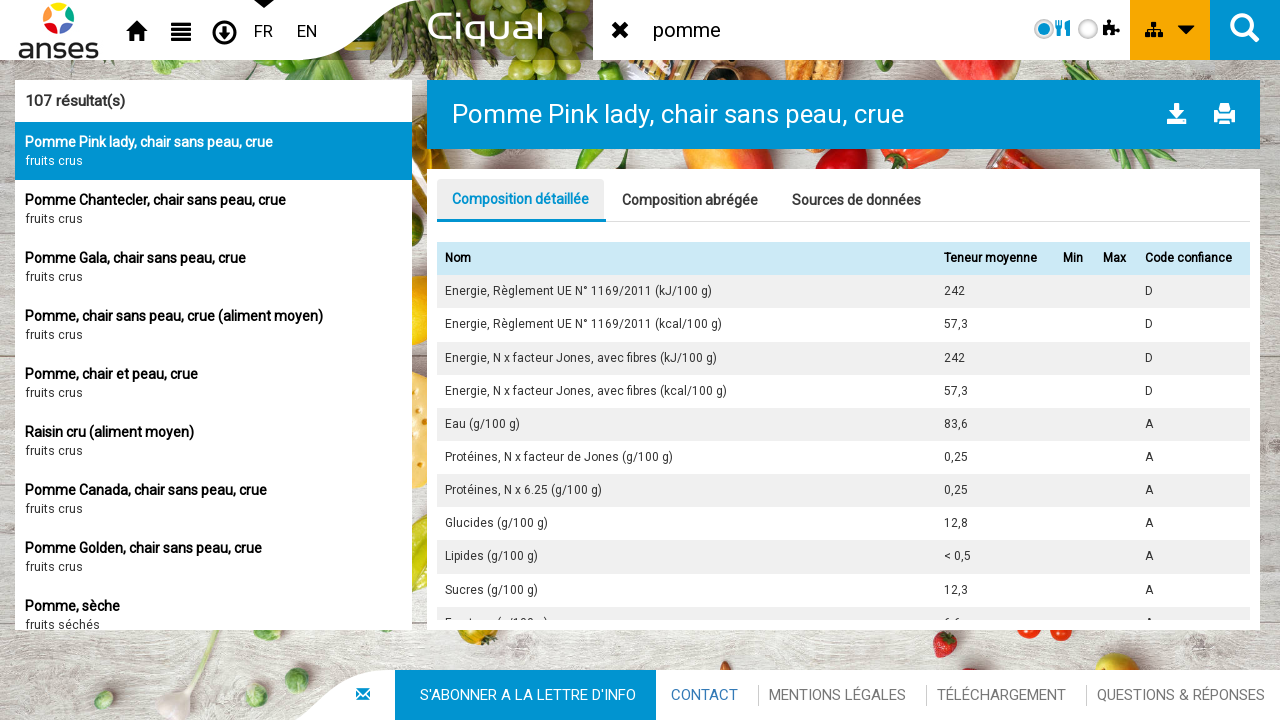